Tests JavaScript prompt dialog by clicking the third button, entering text in the prompt, accepting it, and verifying the entered text appears in the result

Starting URL: https://the-internet.herokuapp.com/javascript_alerts

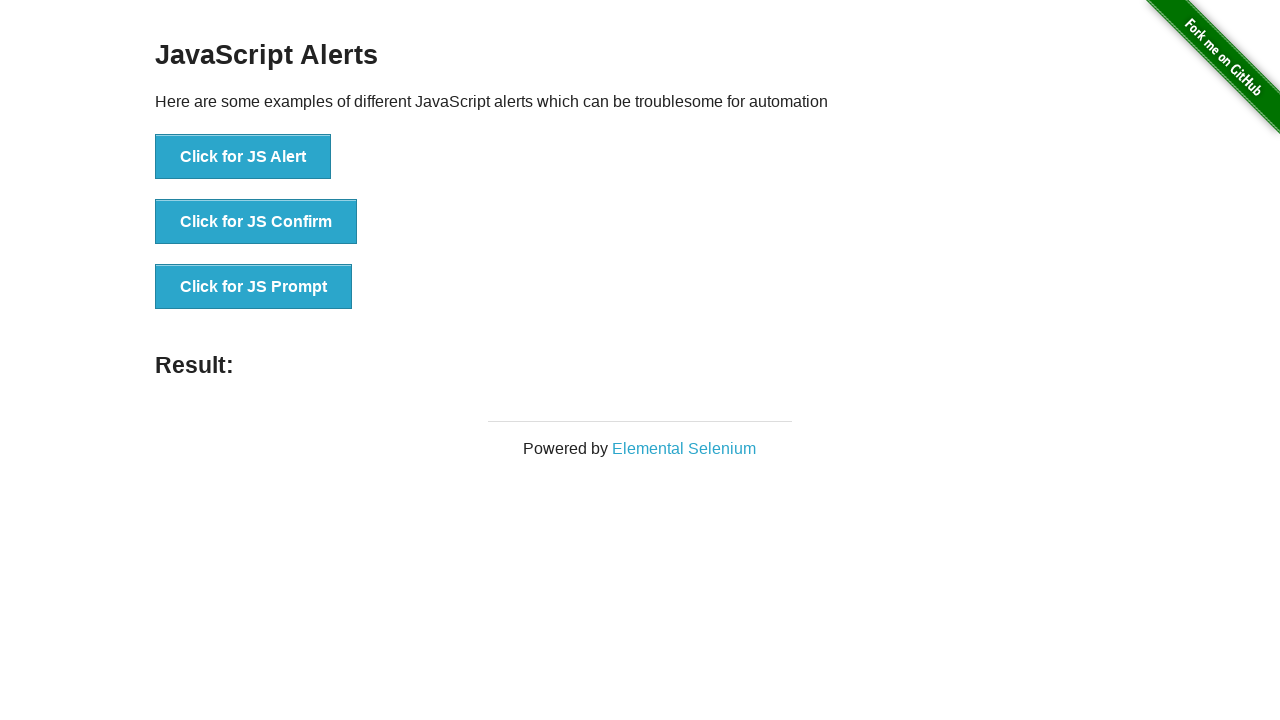

Set up dialog handler to accept prompt with text 'TestUser123'
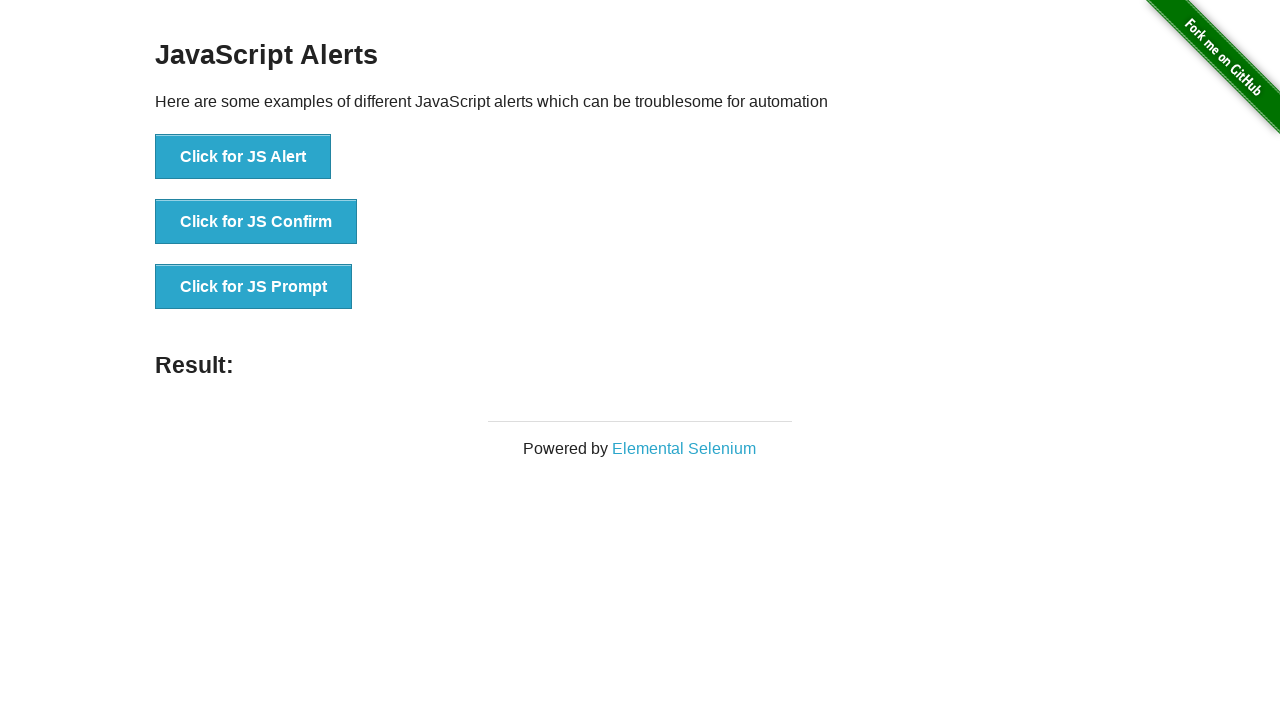

Clicked the third button to trigger JavaScript prompt dialog at (254, 287) on button[onclick='jsPrompt()']
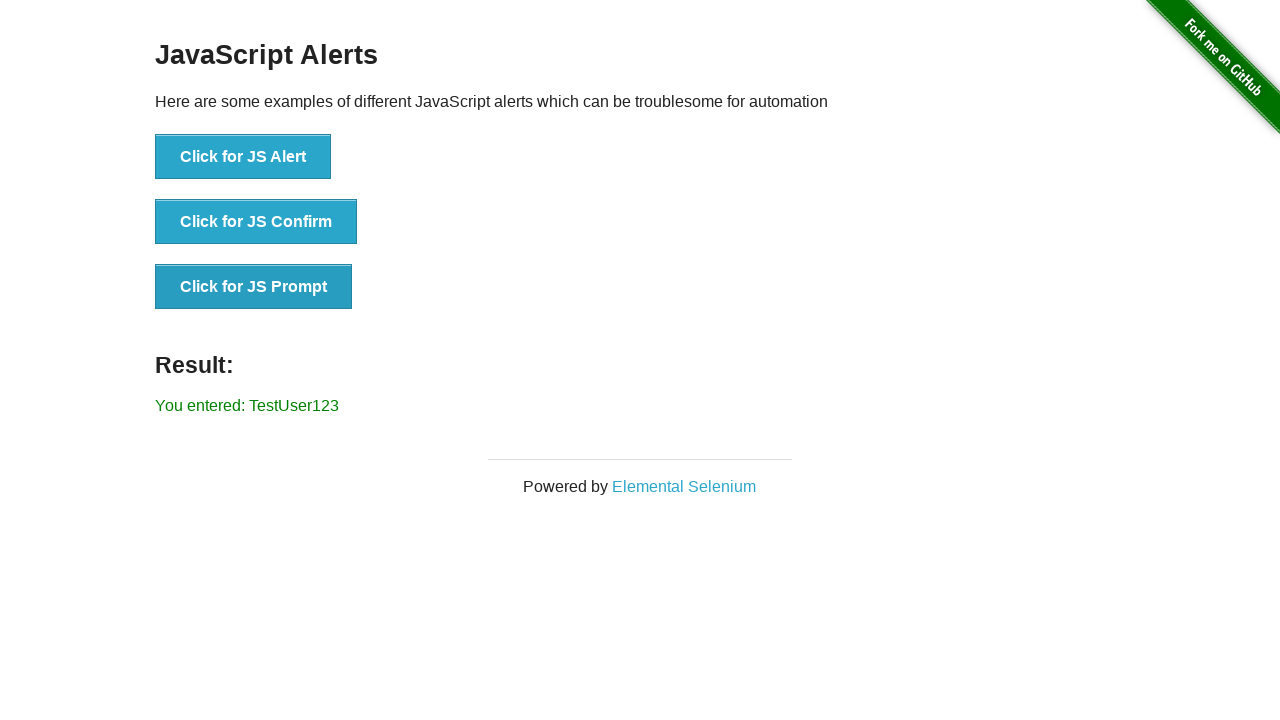

Retrieved result text from #result element
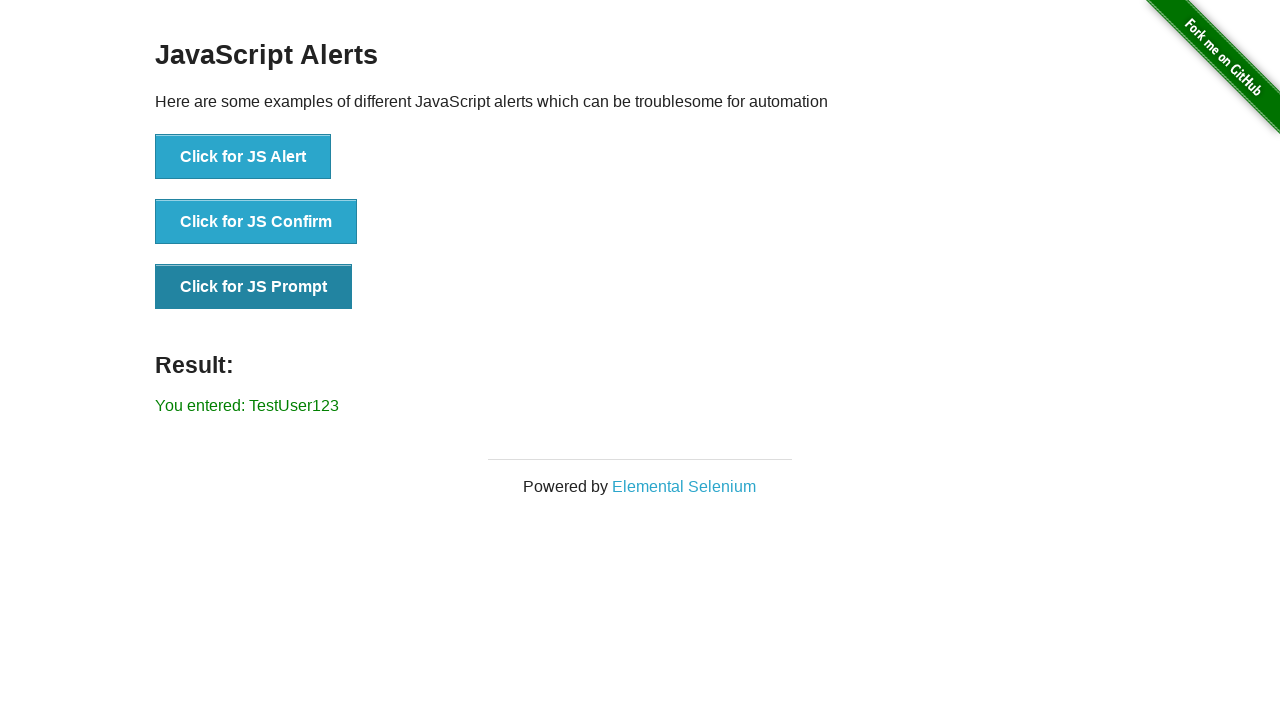

Verified that entered text 'TestUser123' appears in the result message
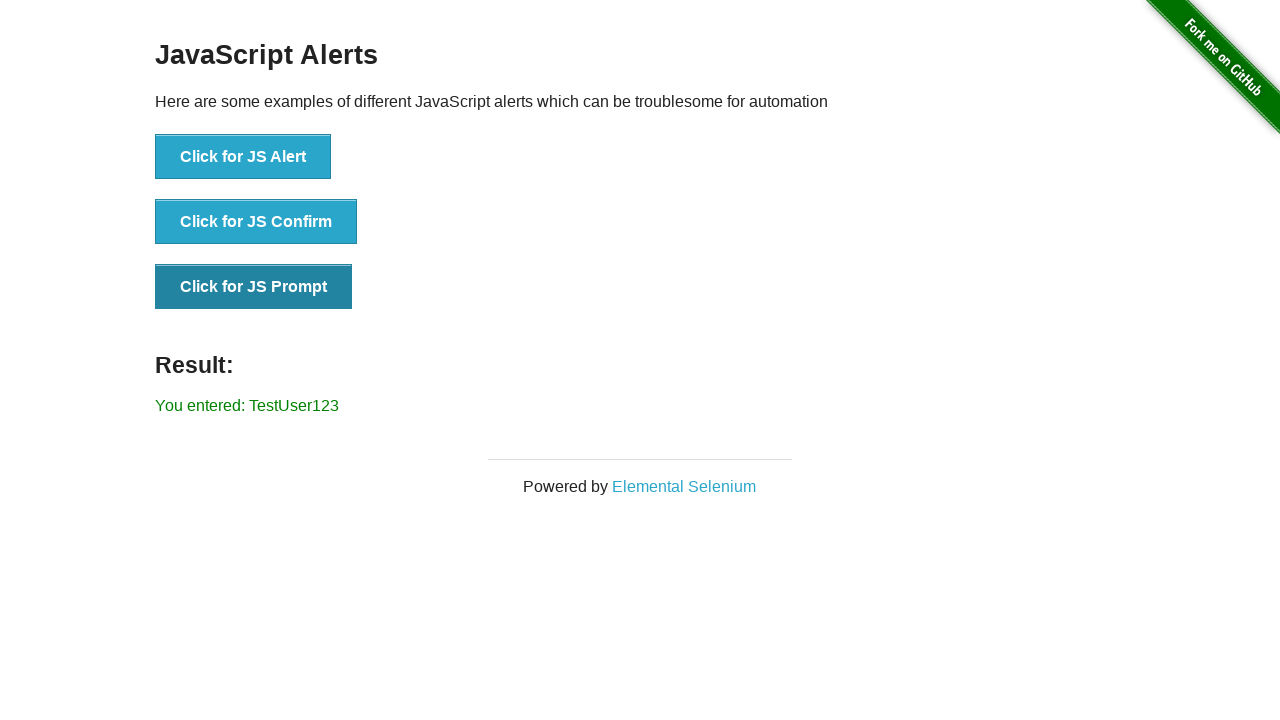

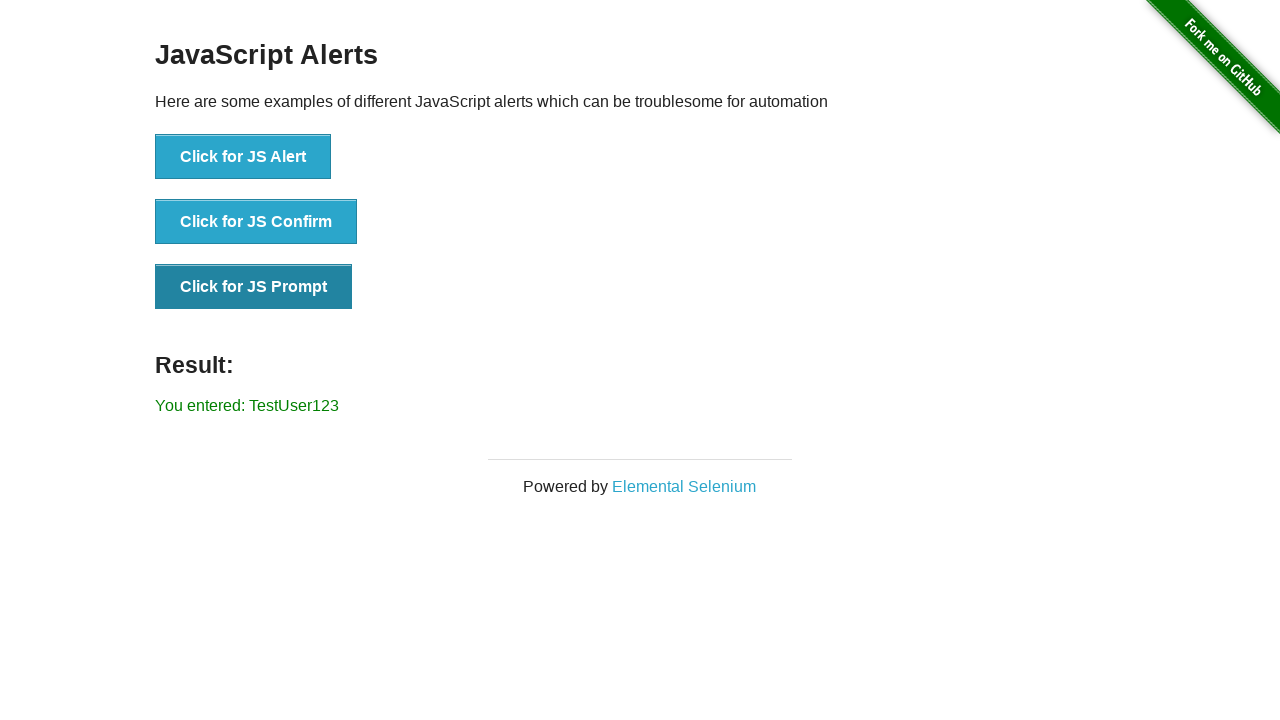